Tests the selection state of radio buttons and checkboxes by clicking them and verifying their checked status

Starting URL: https://automationfc.github.io/basic-form/index.html

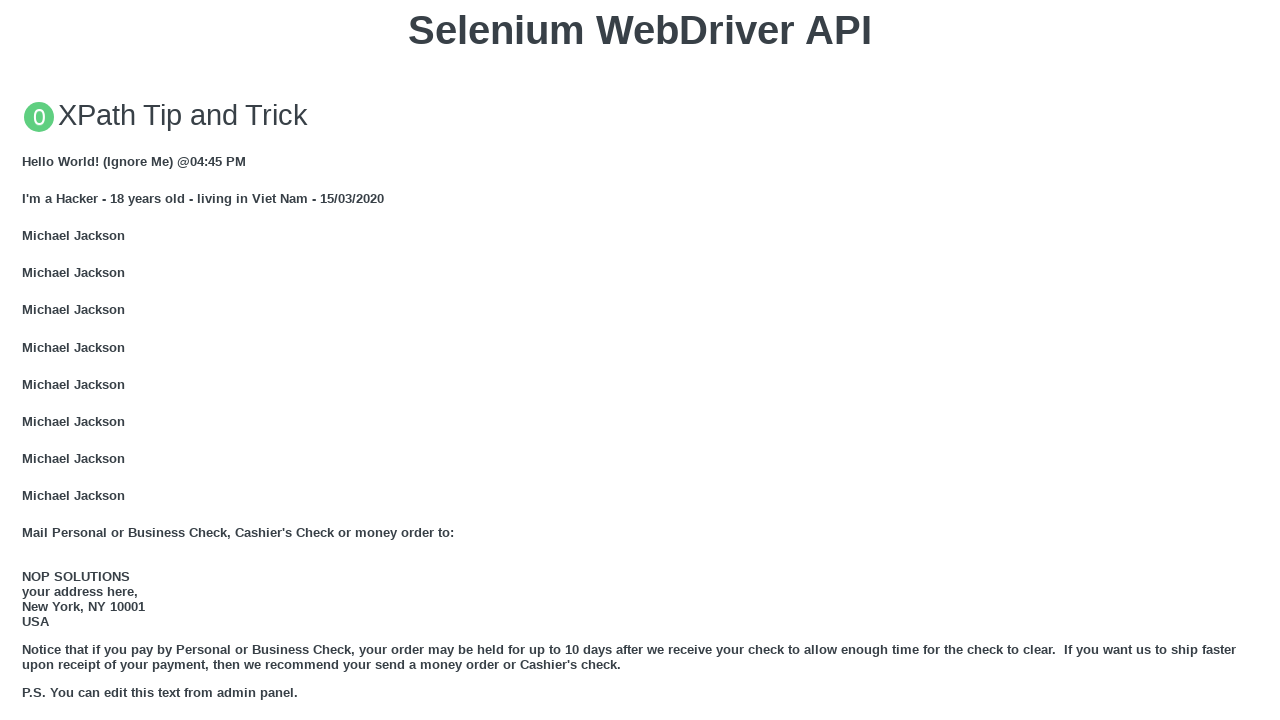

Clicked the 'Under 18' radio button at (28, 360) on input#under_18
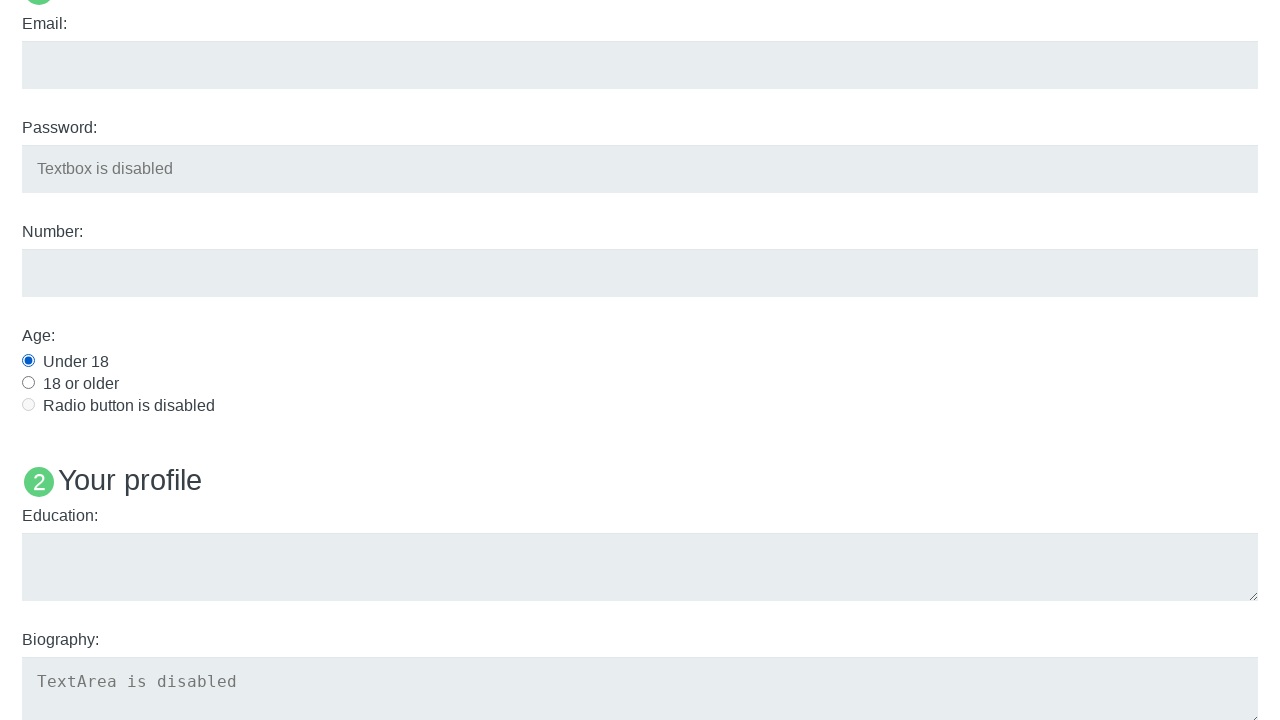

Clicked the 'Java' checkbox at (28, 361) on input#java
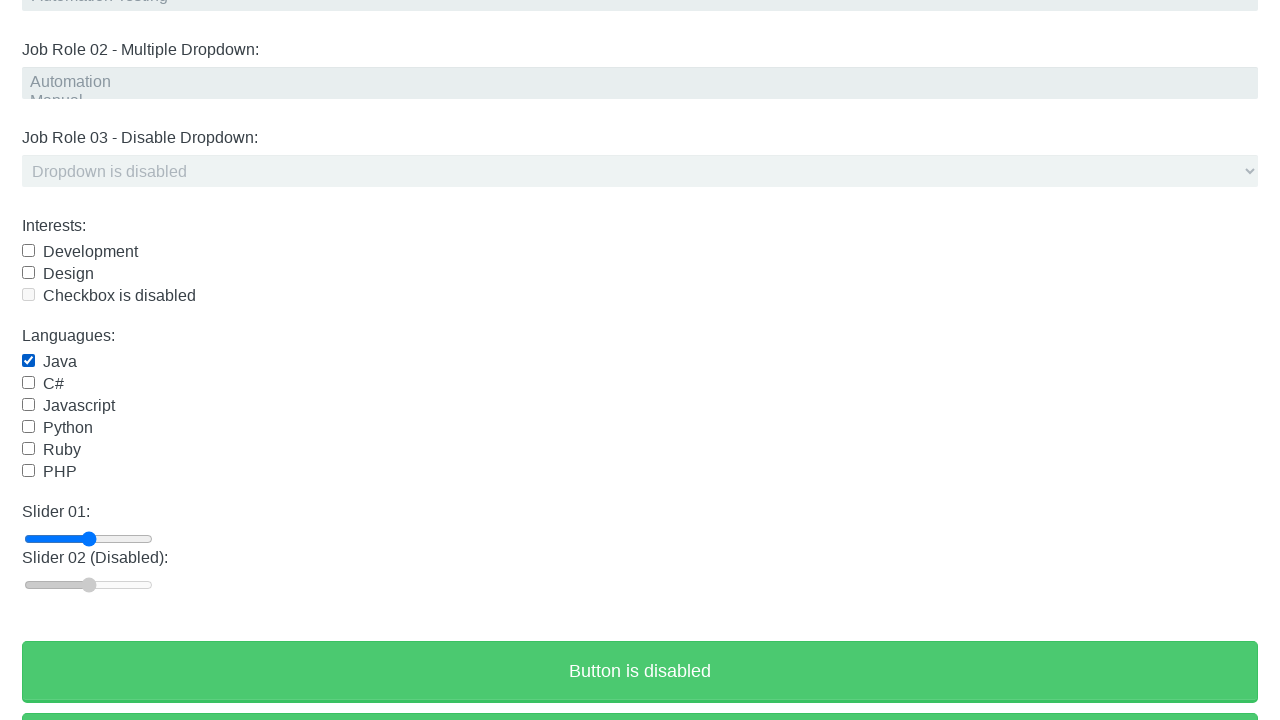

Verified 'Under 18' radio button is checked
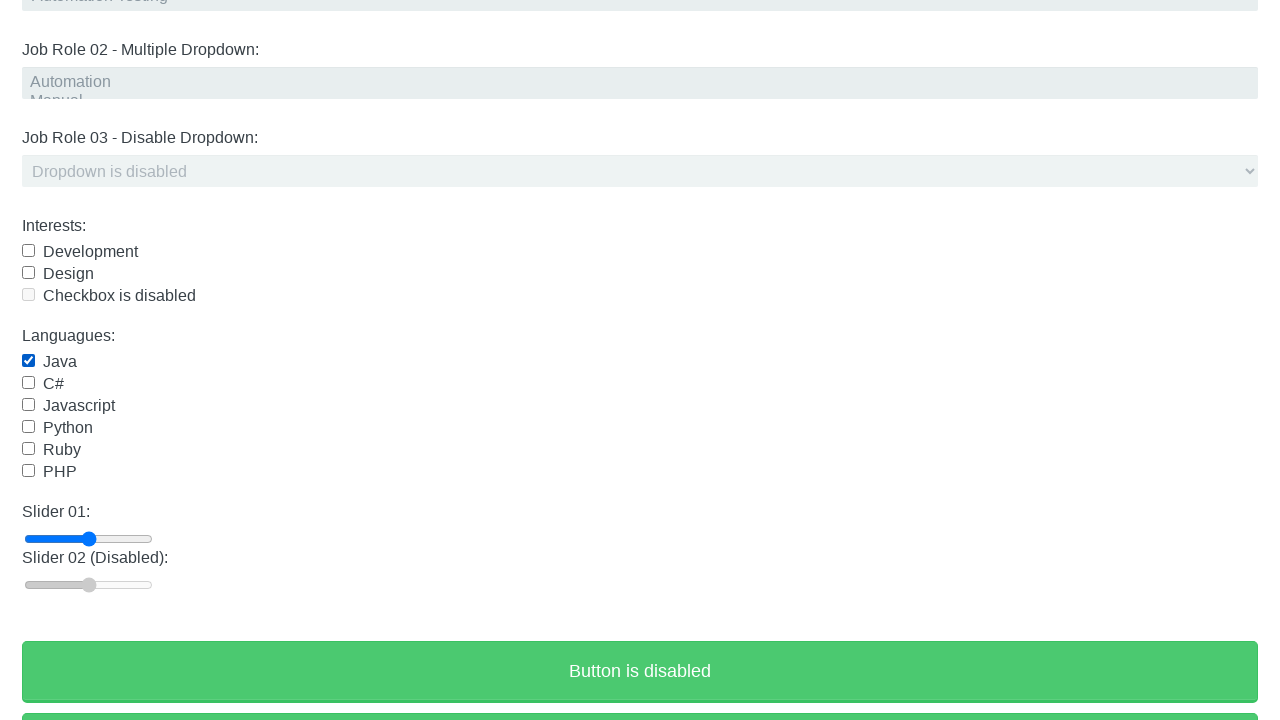

Verified 'Java' checkbox is checked
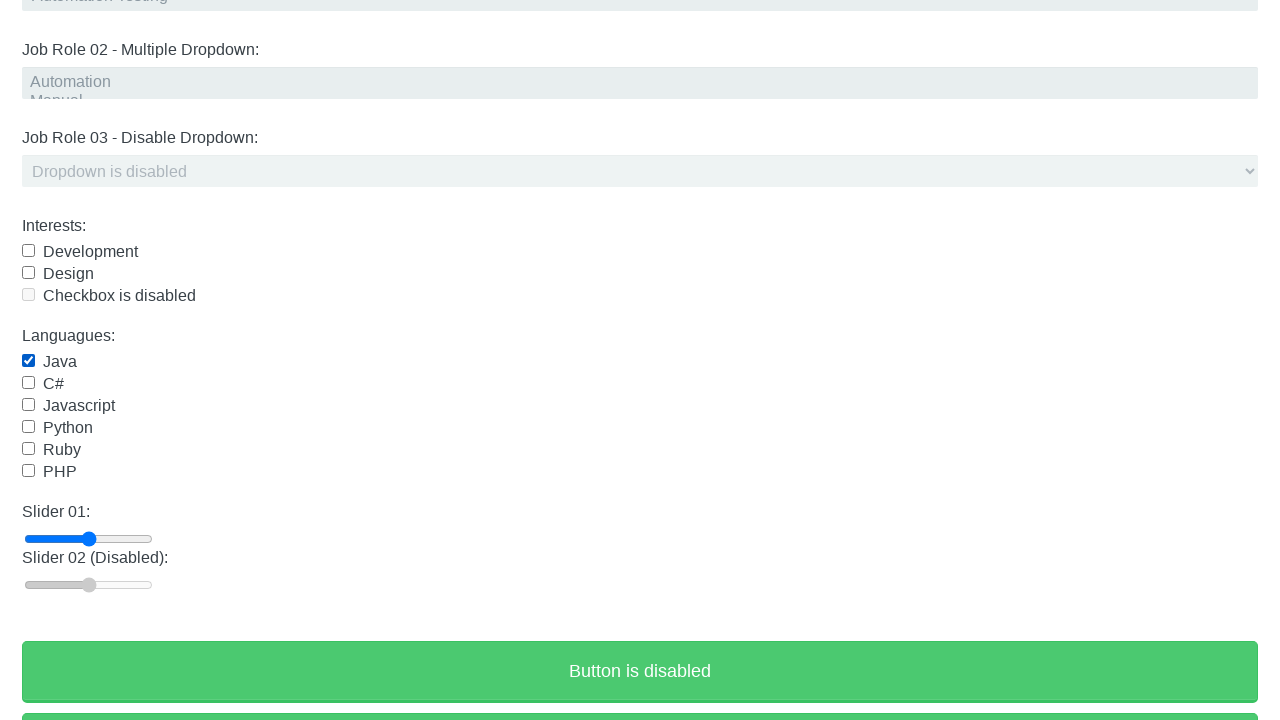

Clicked the 'Java' checkbox to uncheck it at (28, 361) on input#java
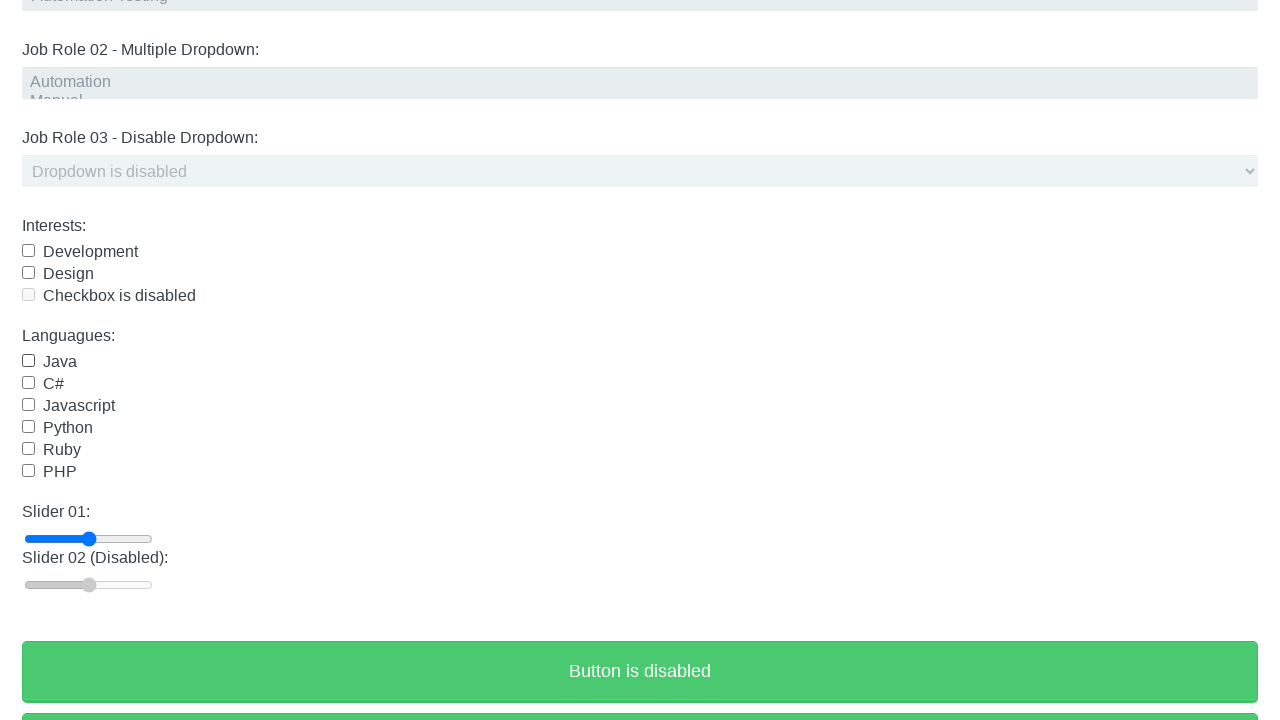

Verified 'Java' checkbox is unchecked
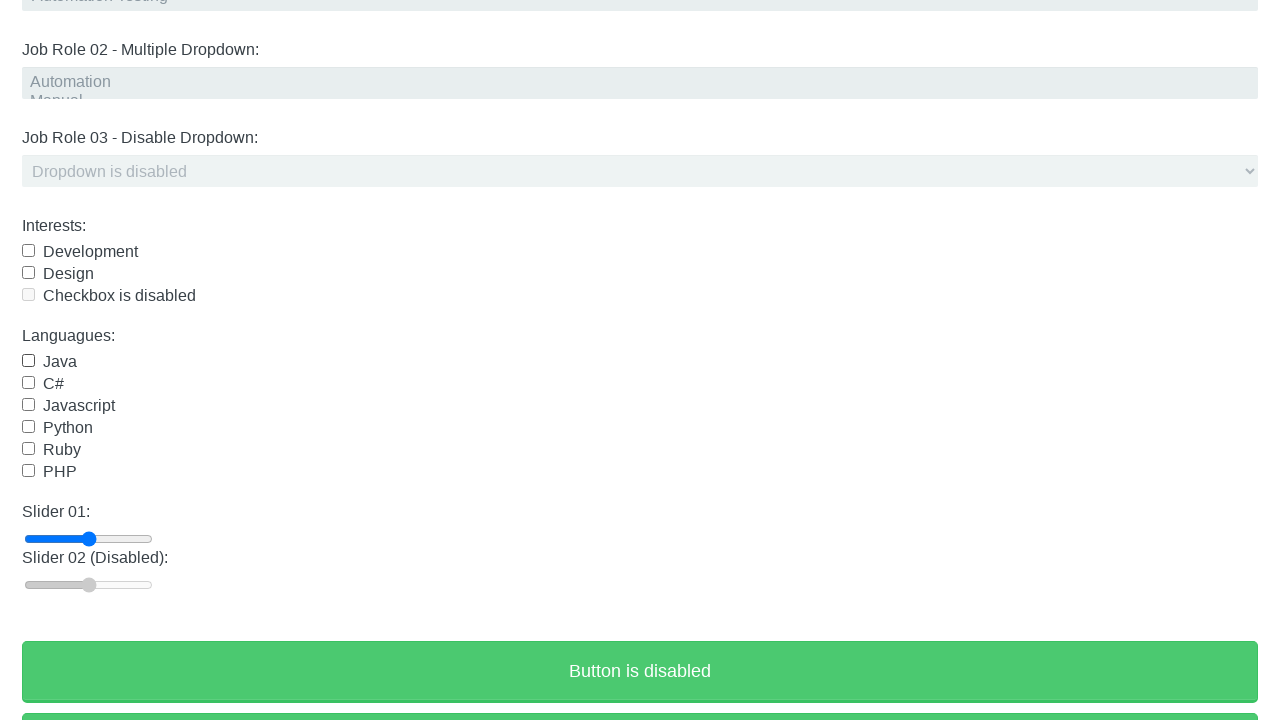

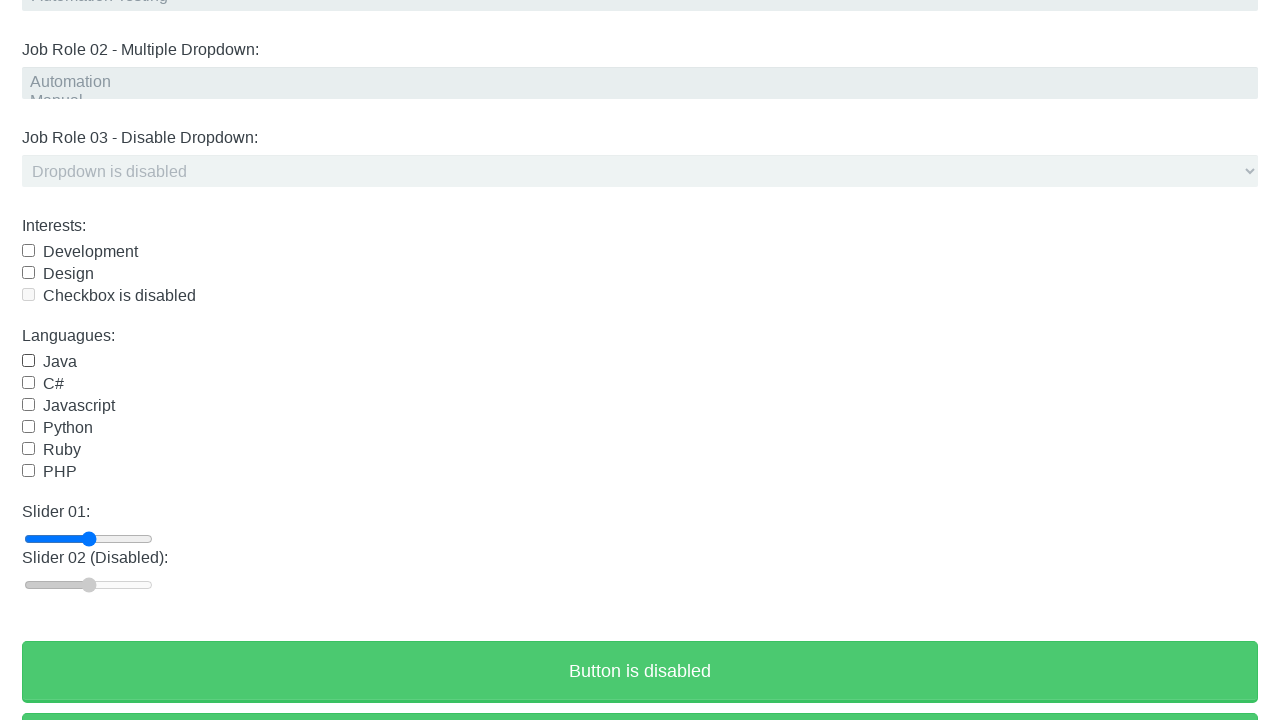